Tests JavaScript prompt alert interaction by clicking the prompt button, entering text into the alert, and accepting it, then clicks on a link

Starting URL: https://the-internet.herokuapp.com/javascript_alerts

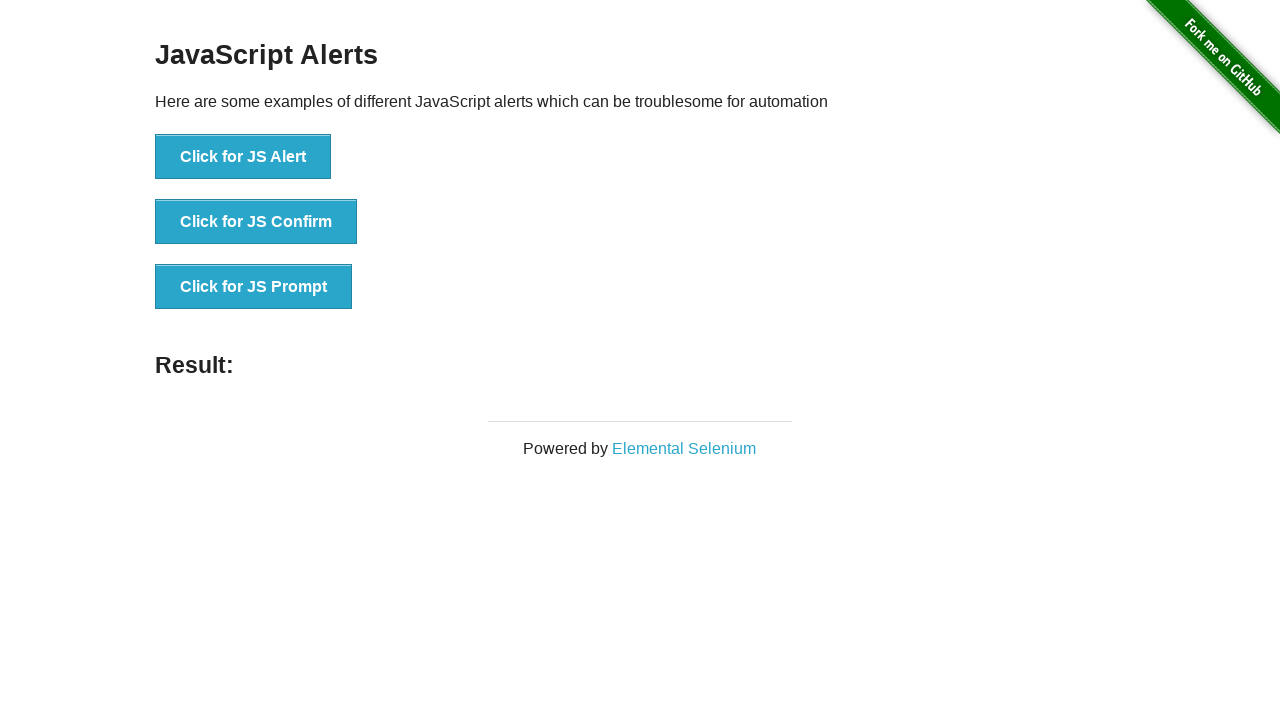

Clicked the JS Prompt button to trigger the prompt alert at (254, 287) on xpath=//button[.='Click for JS Prompt']
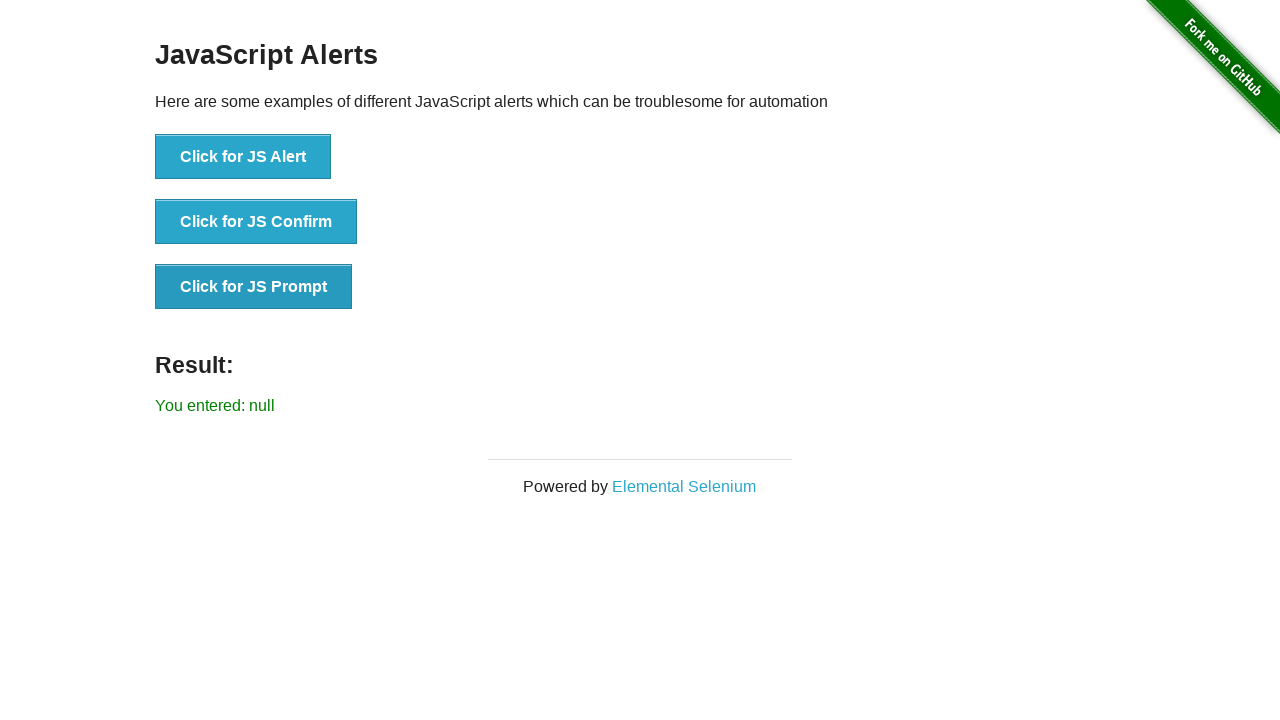

Set up dialog handler to accept prompt with text 'NewPlaylist'
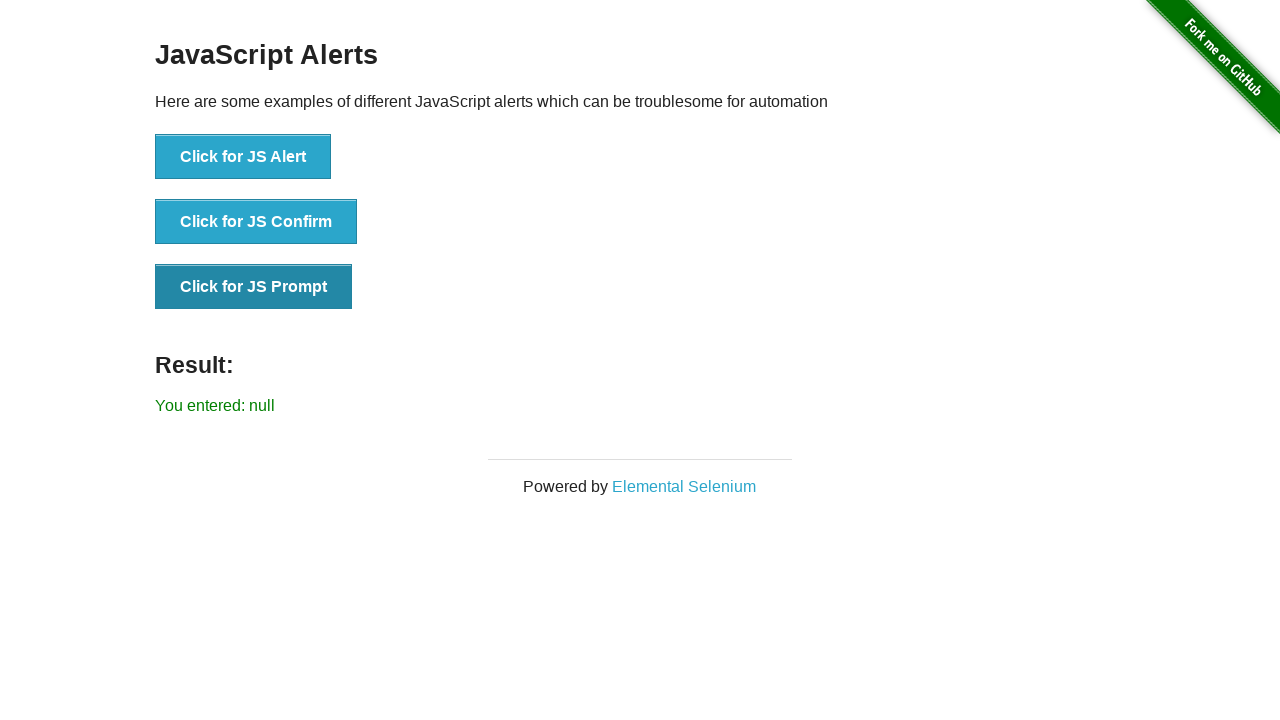

Clicked on the Elemental Selenium link at (684, 486) on text=Elemental Selenium
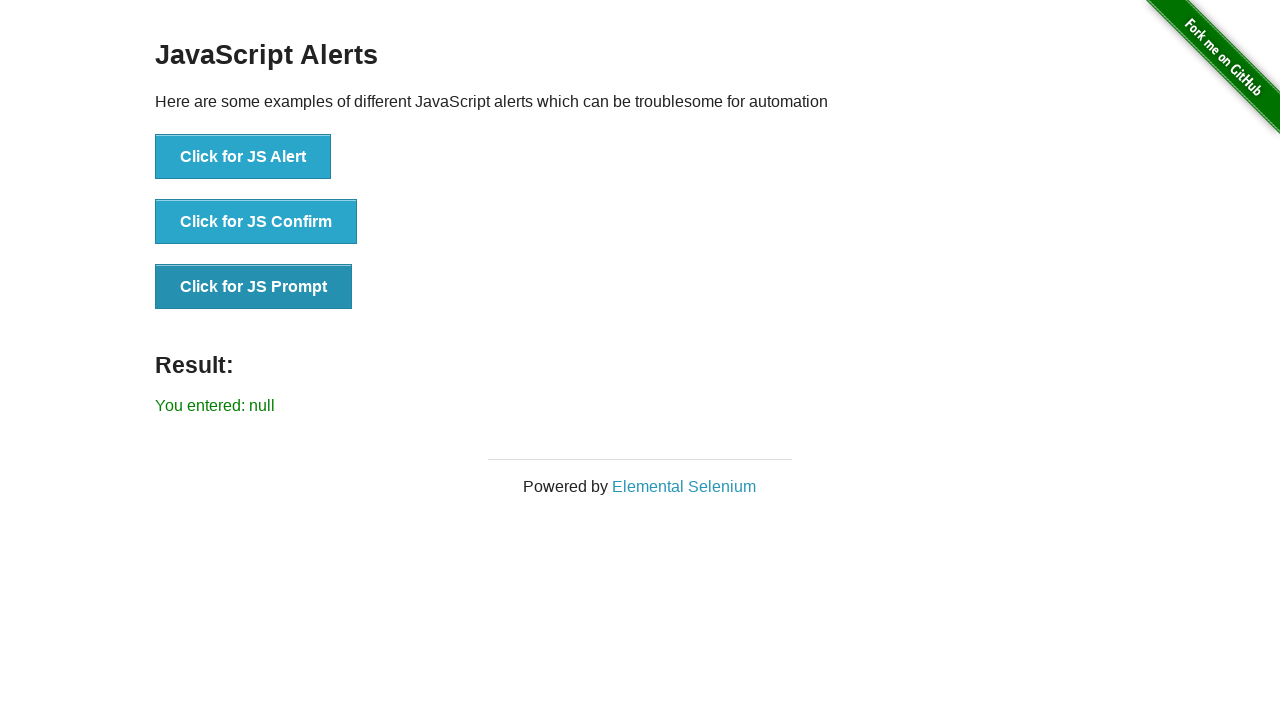

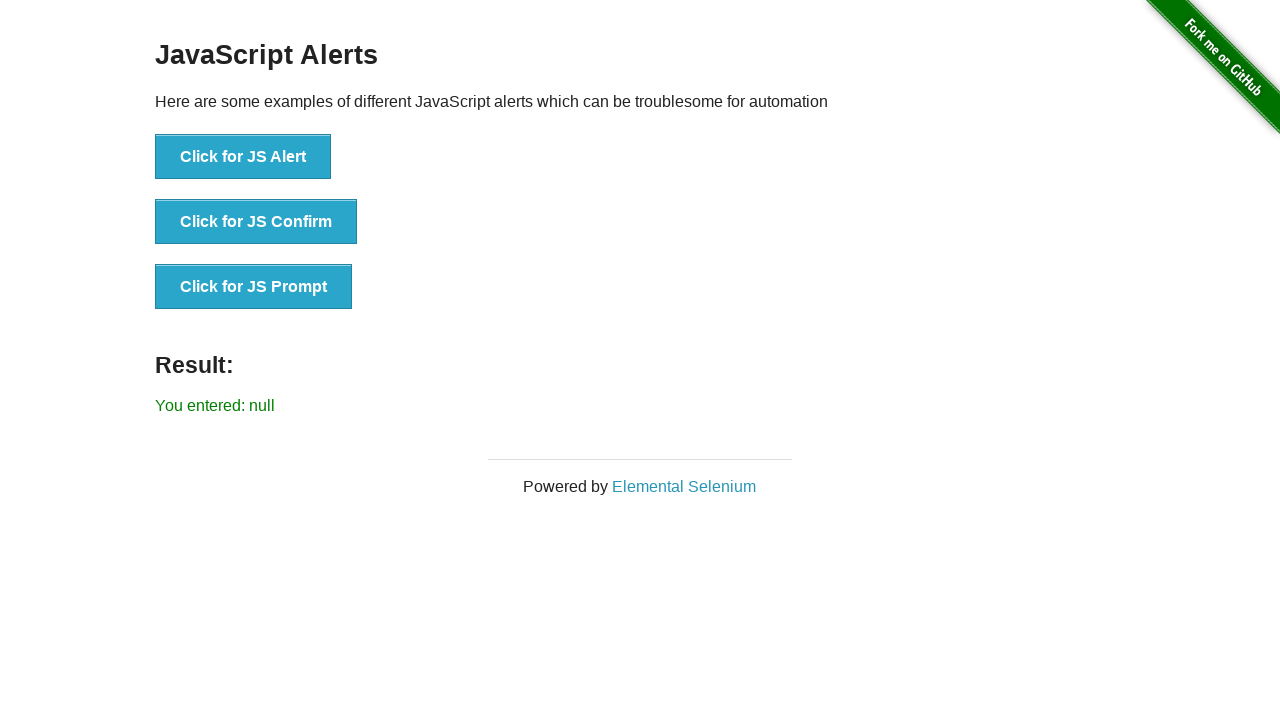